Tests browser local storage functionality by reading, writing, and clearing local storage items on an air quality map website

Starting URL: https://airly.eu/map/pl/#50.09868,20.21169,i9979

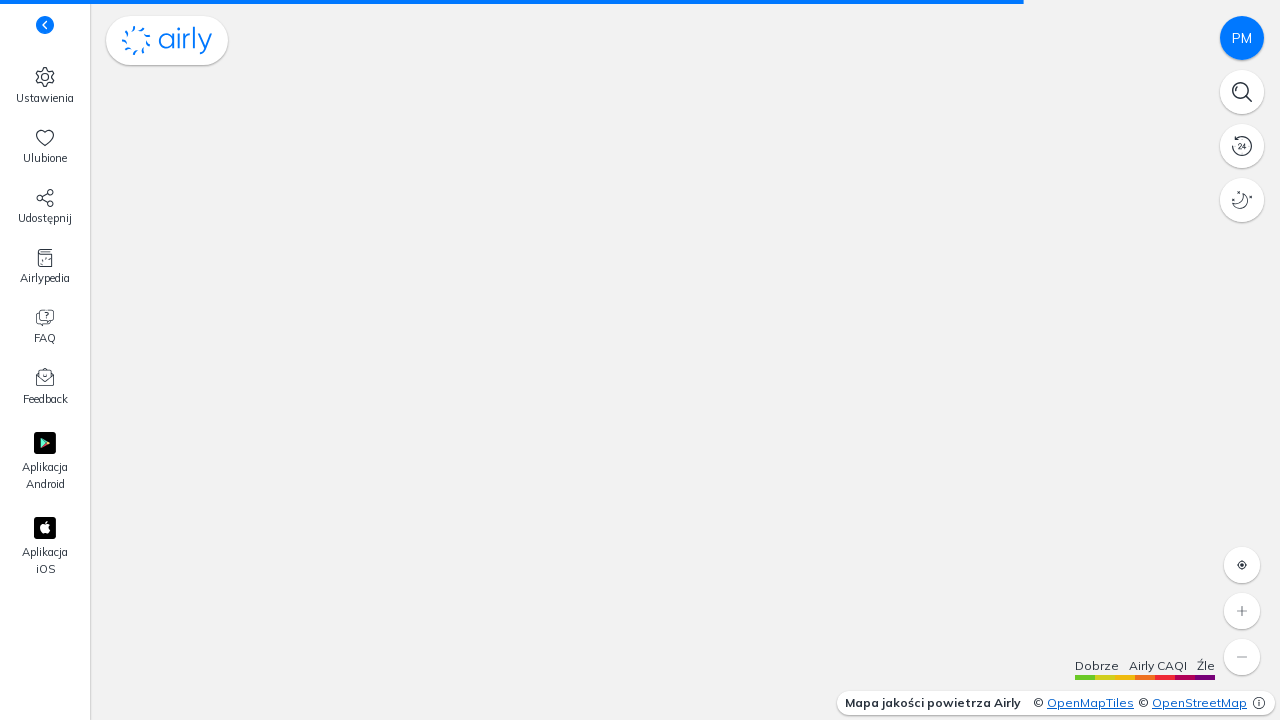

Retrieved 'persist:map' value from local storage
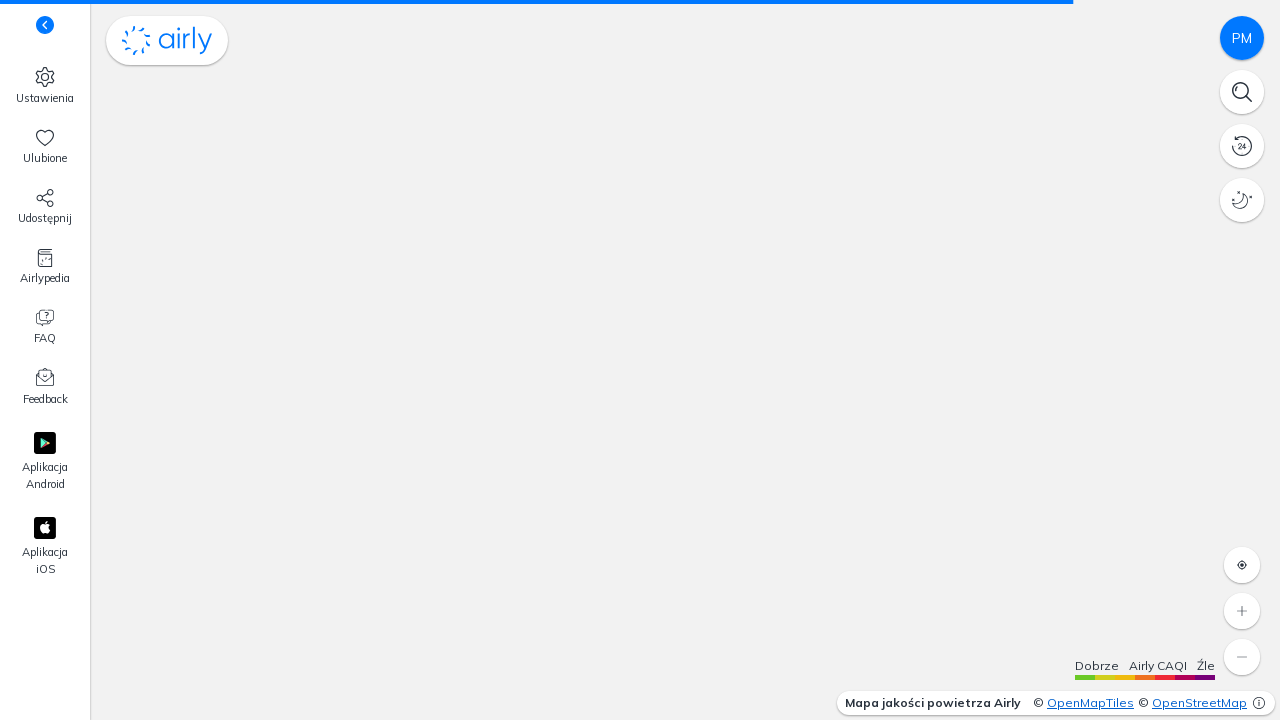

Retrieved all local storage keys
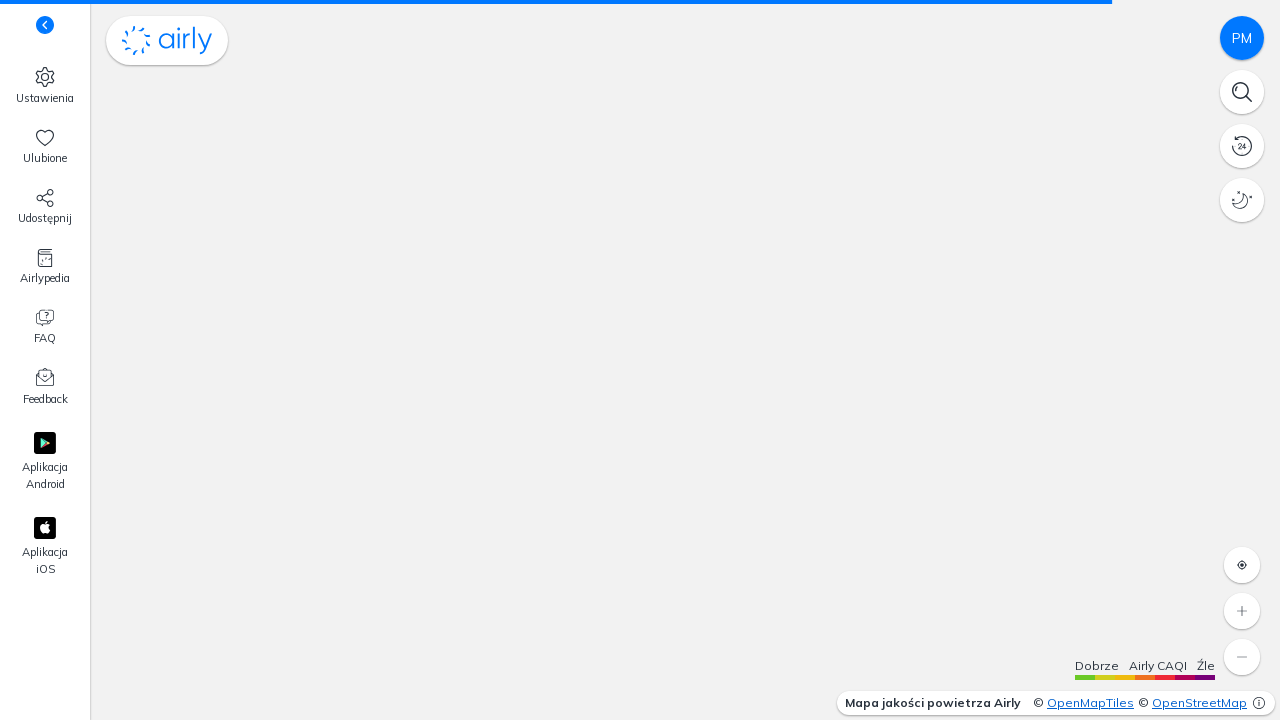

Removed 'persist:map' item from local storage
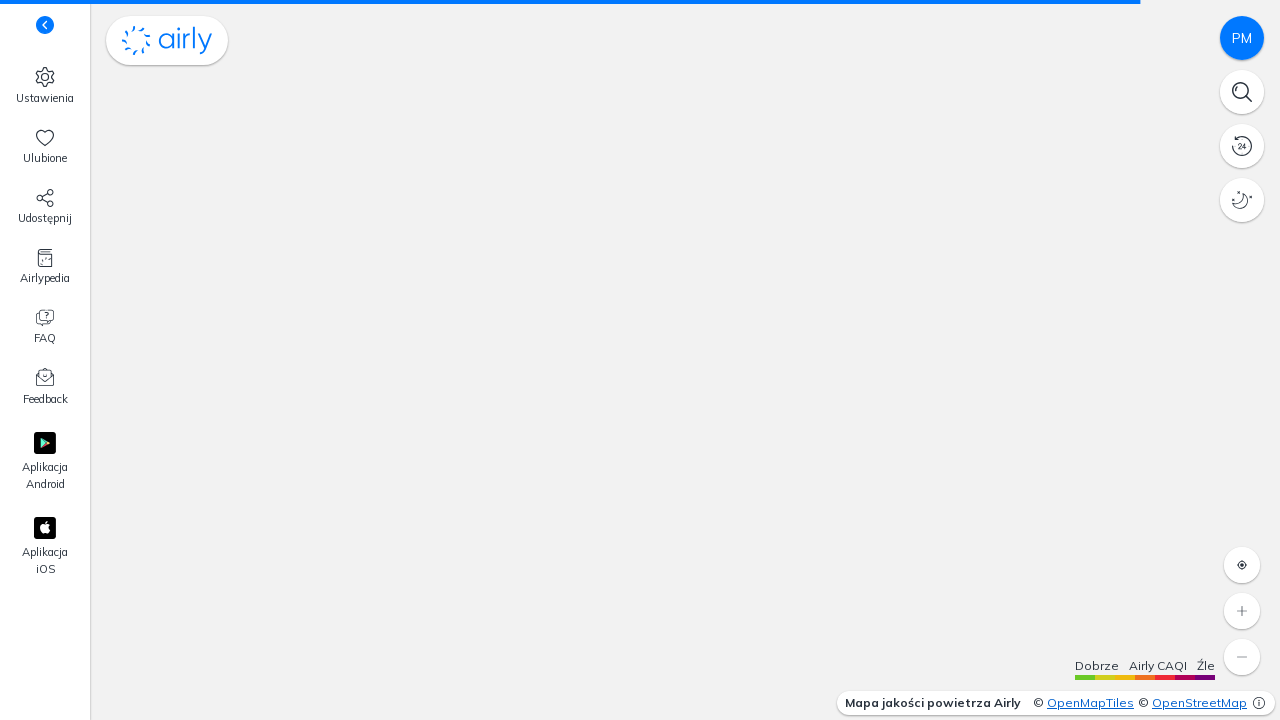

Set new local storage item 'spell' with value 'Alhambra'
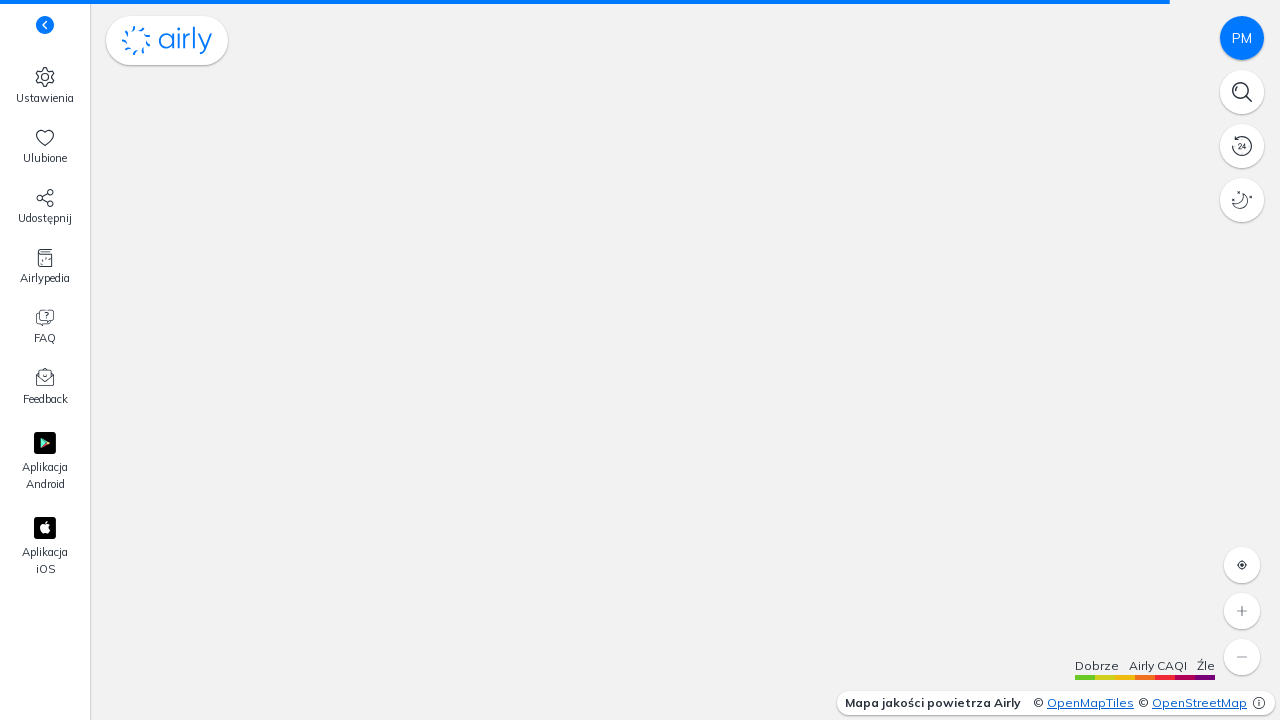

Cleared all local storage items
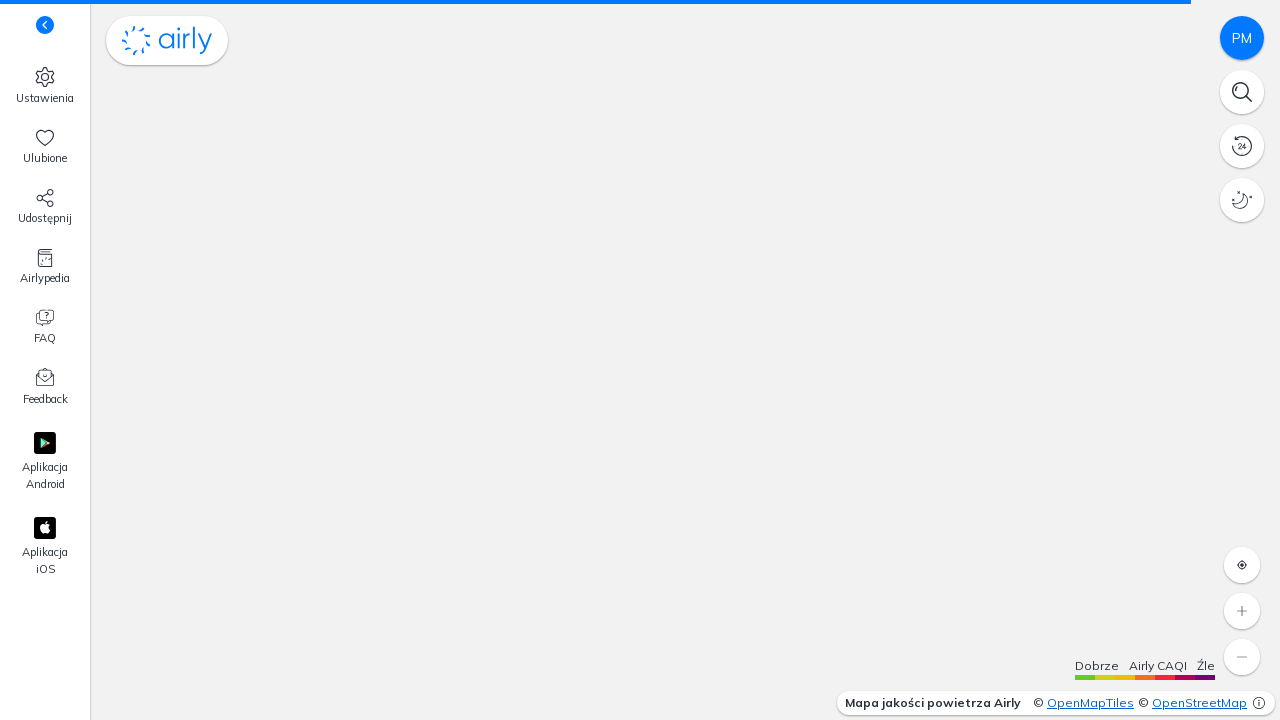

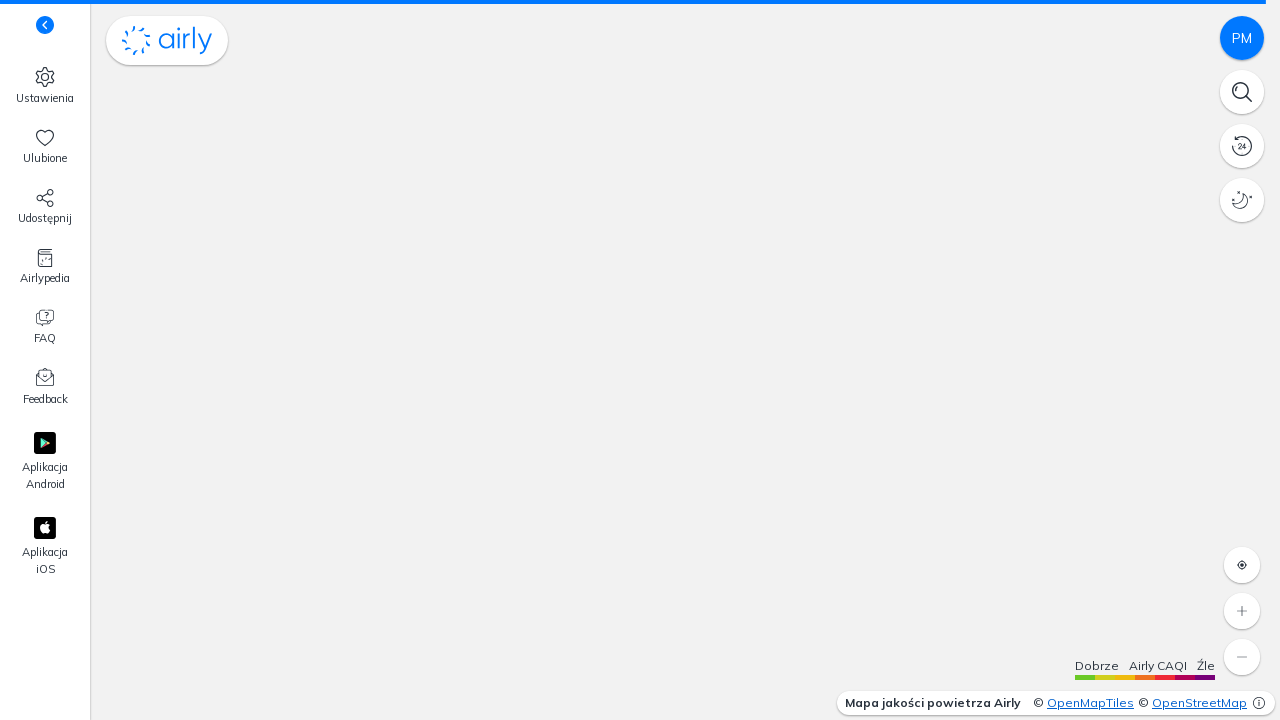